Tests explicit wait functionality by clicking a "Try it" button, waiting for a "CLICK ME" button to appear, and then clicking it

Starting URL: http://pynishant.github.io/Selenium-python-waits.html

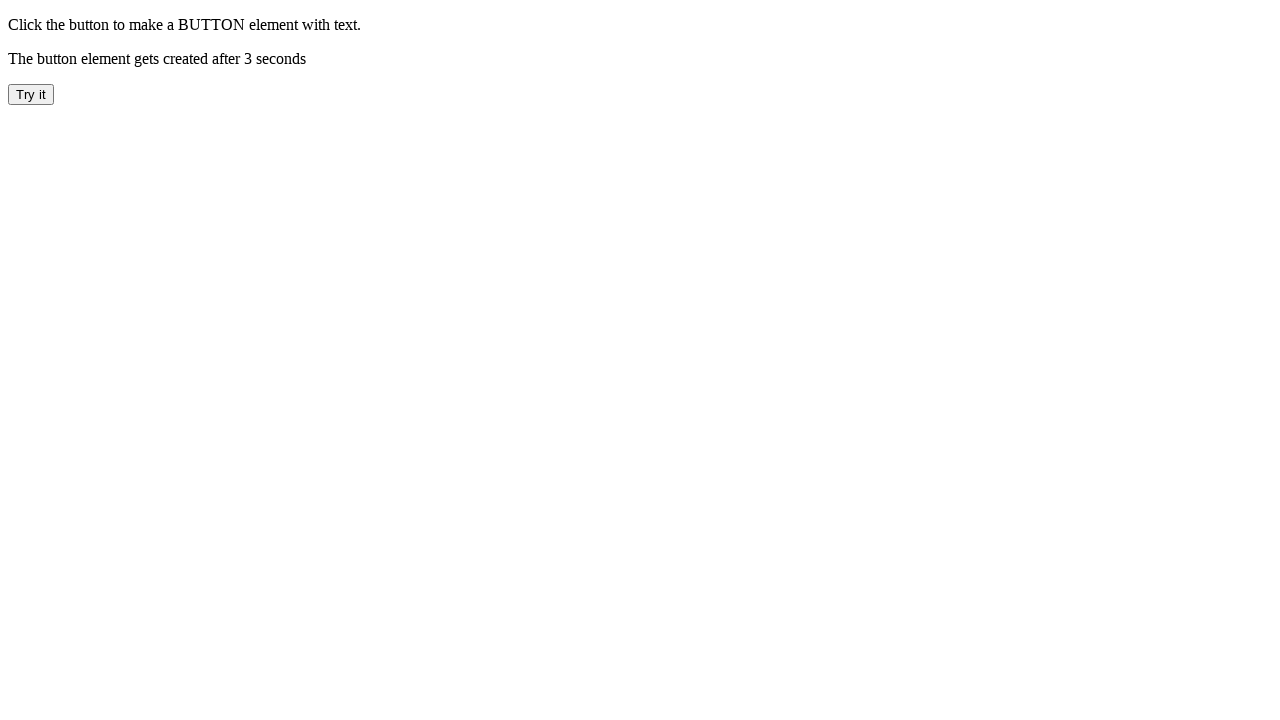

Navigated to explicit wait demo page
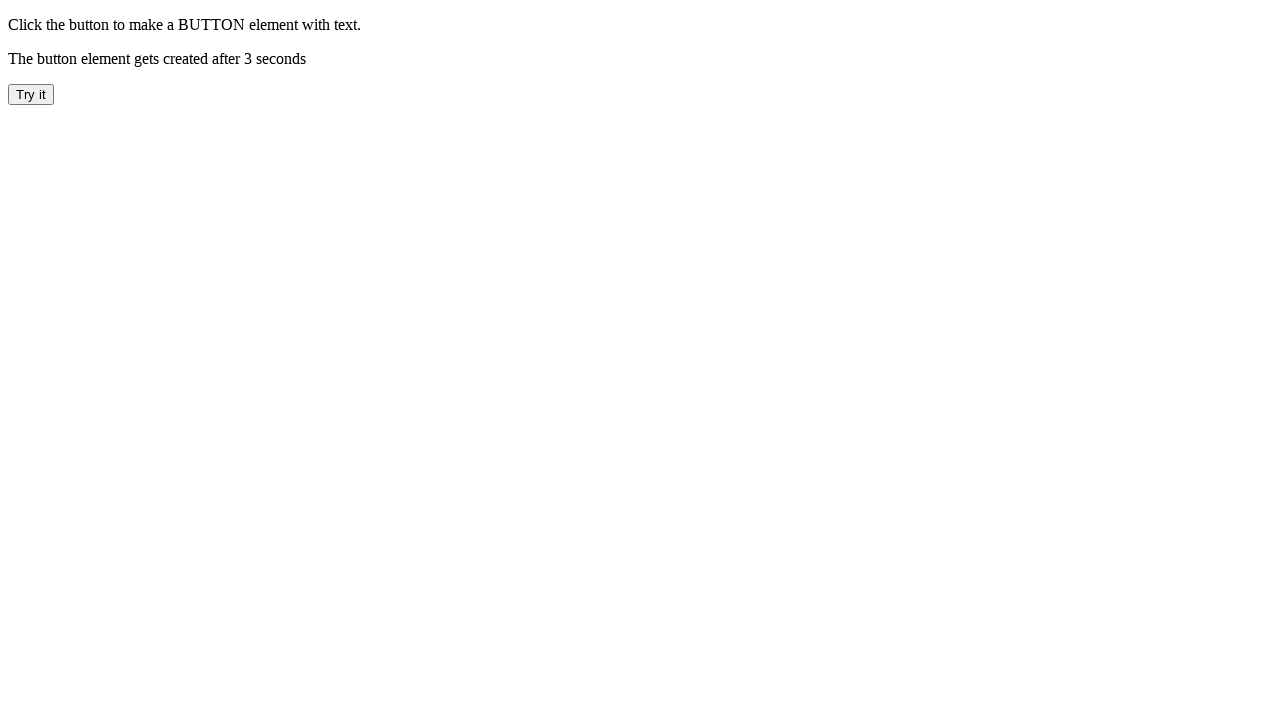

Clicked the 'Try it' button at (31, 94) on xpath=//button[contains(text(), 'Try it')]
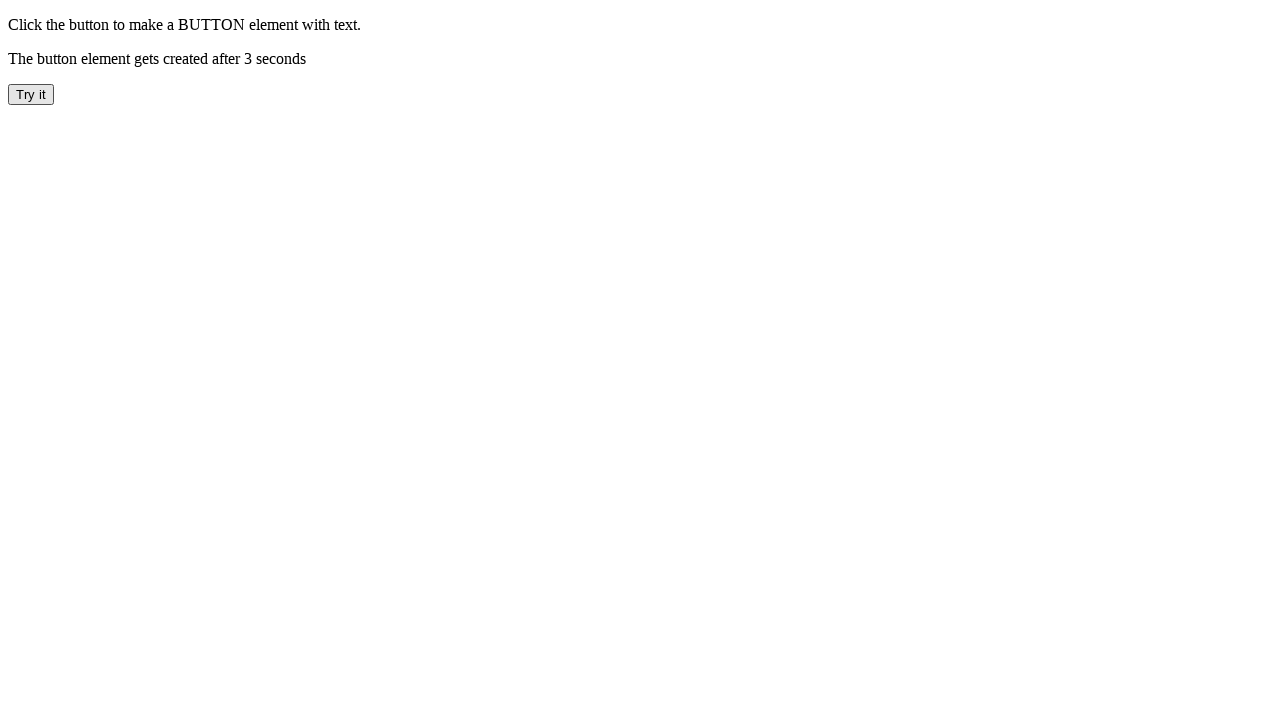

Waited for 'CLICK ME' button to appear
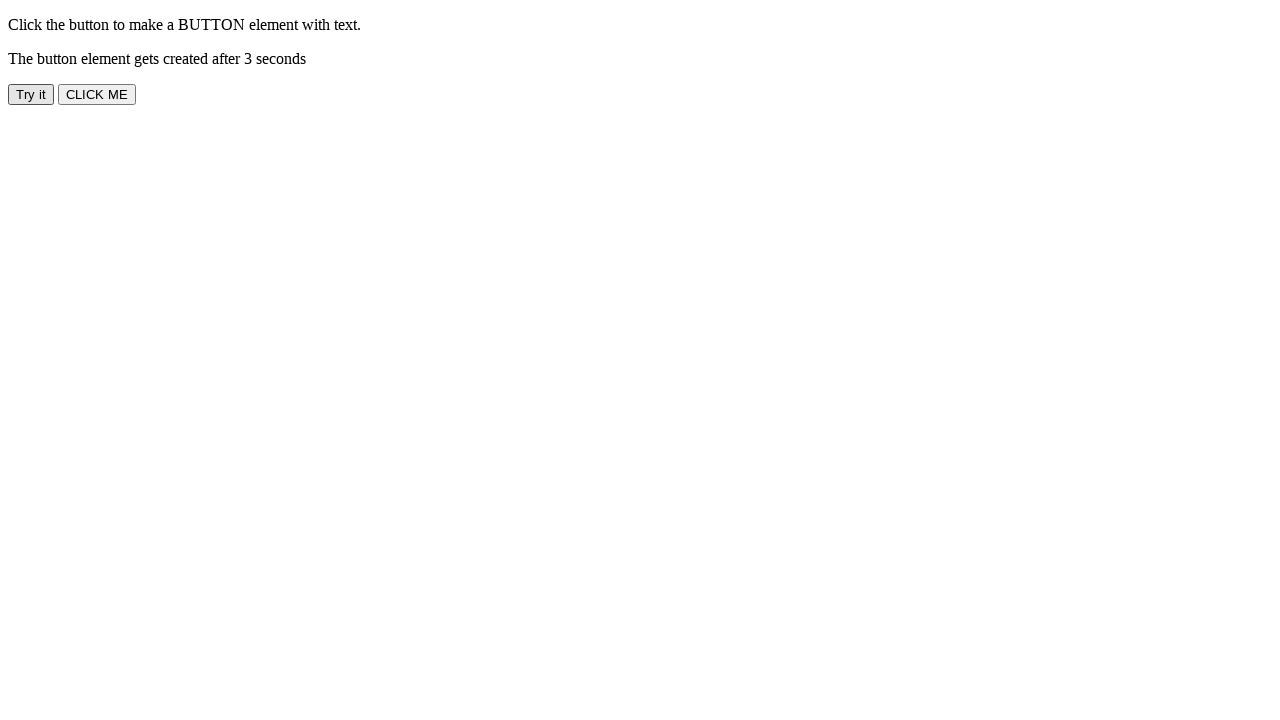

Clicked the 'CLICK ME' button at (97, 94) on xpath=//button[contains(text(), 'CLICK ME')]
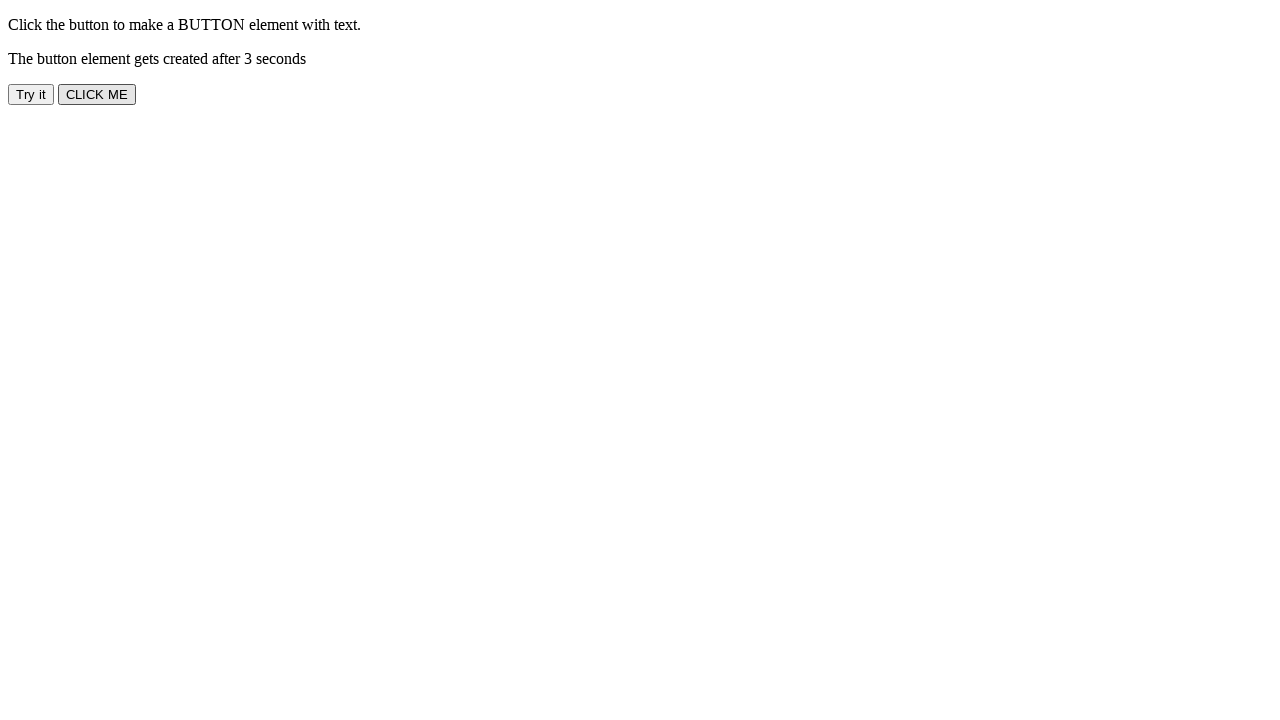

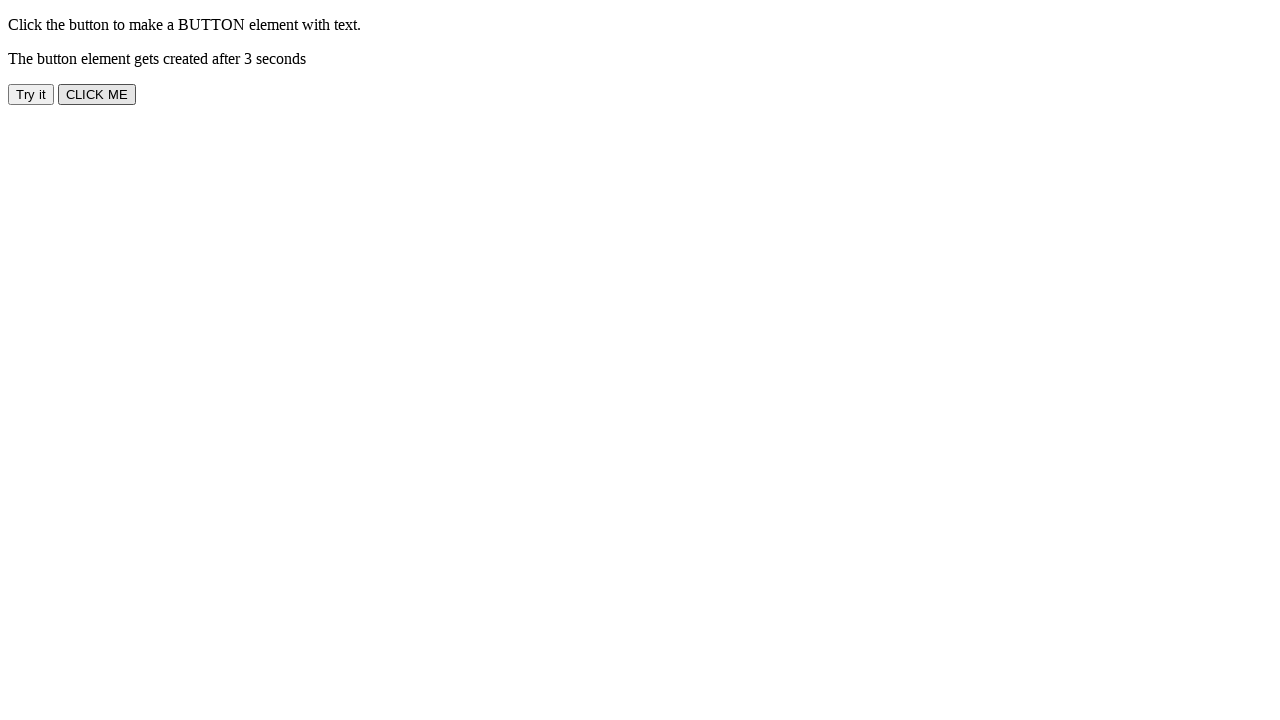